Tests un-marking completed todo items by unchecking their checkboxes.

Starting URL: https://demo.playwright.dev/todomvc

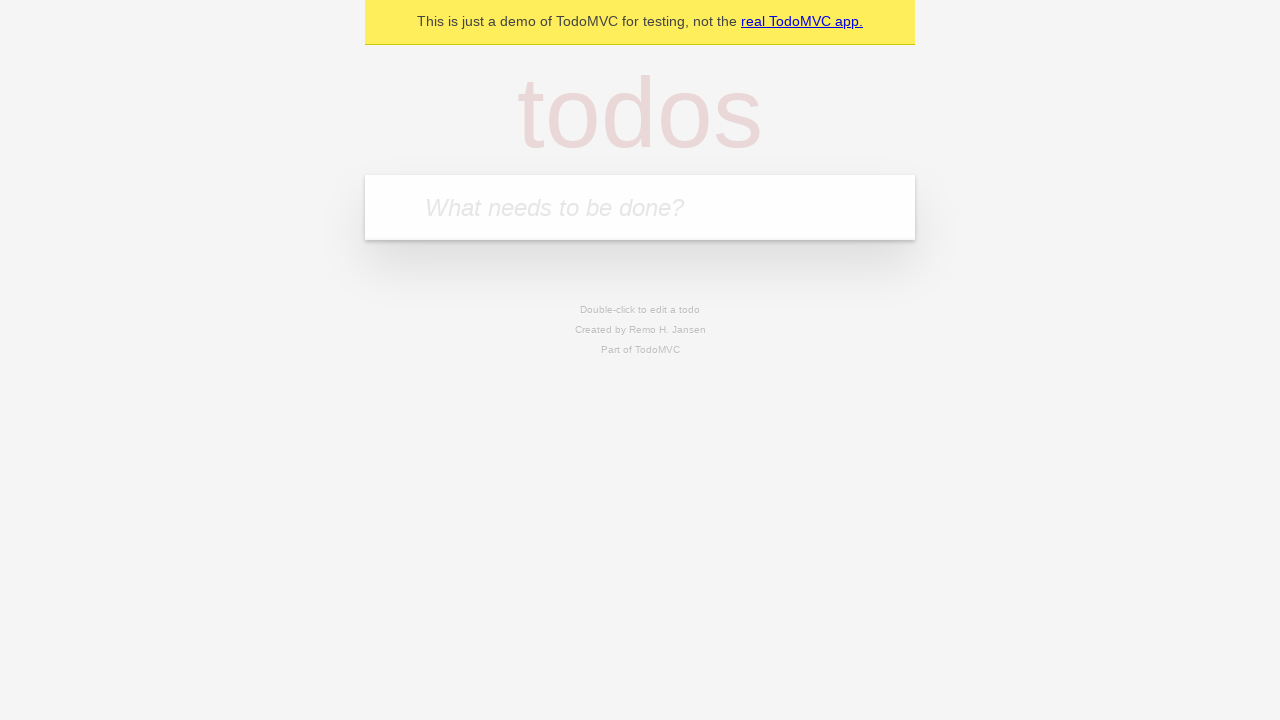

Filled todo input with 'buy some cheese' on internal:attr=[placeholder="What needs to be done?"i]
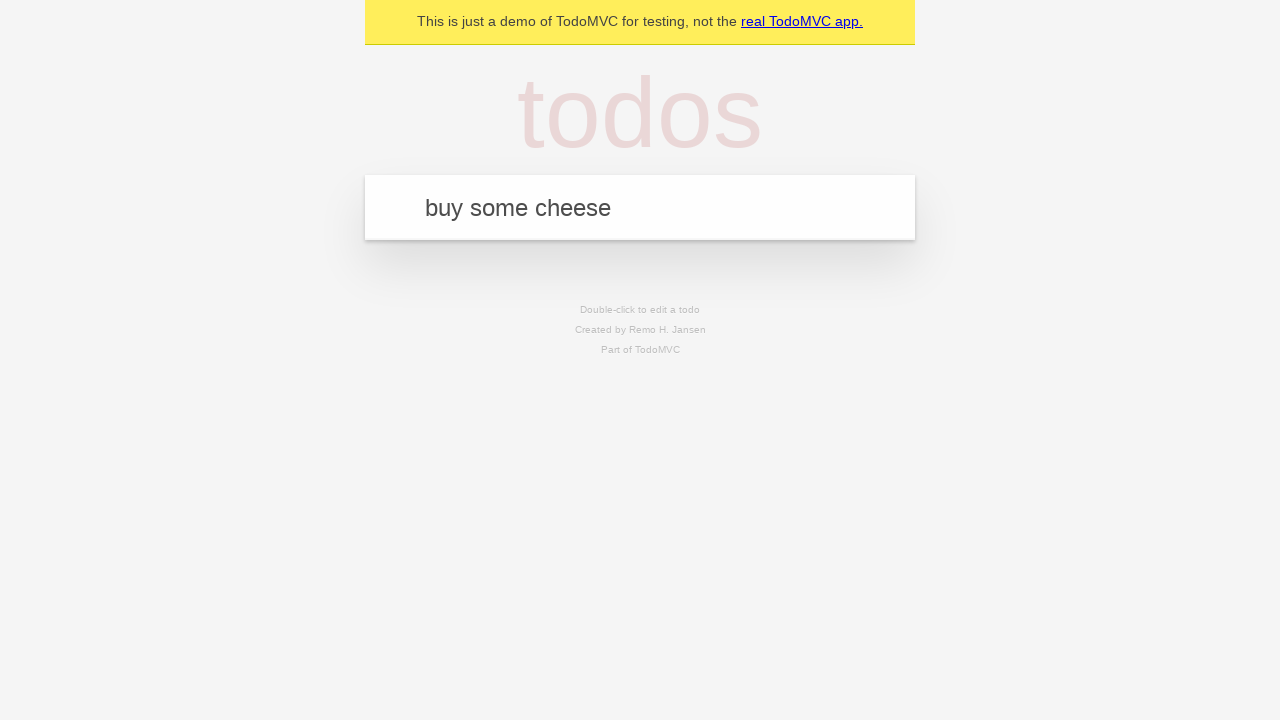

Pressed Enter to create first todo item on internal:attr=[placeholder="What needs to be done?"i]
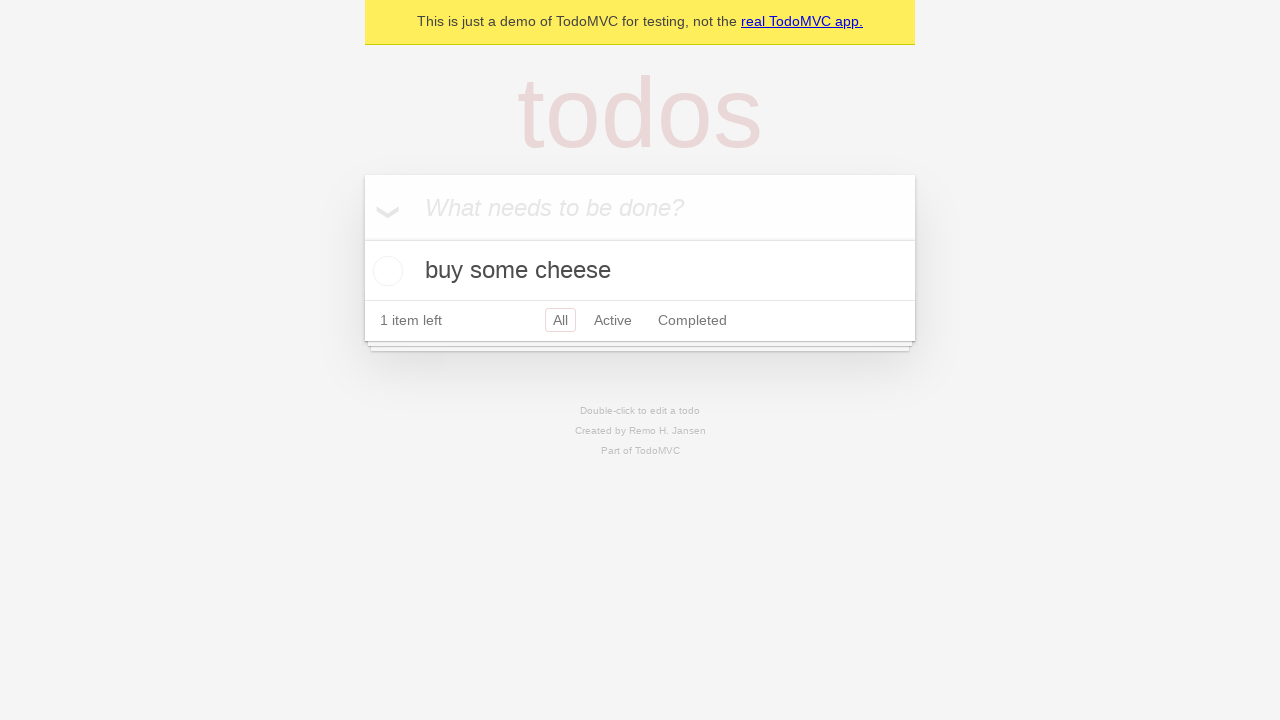

Filled todo input with 'feed the cat' on internal:attr=[placeholder="What needs to be done?"i]
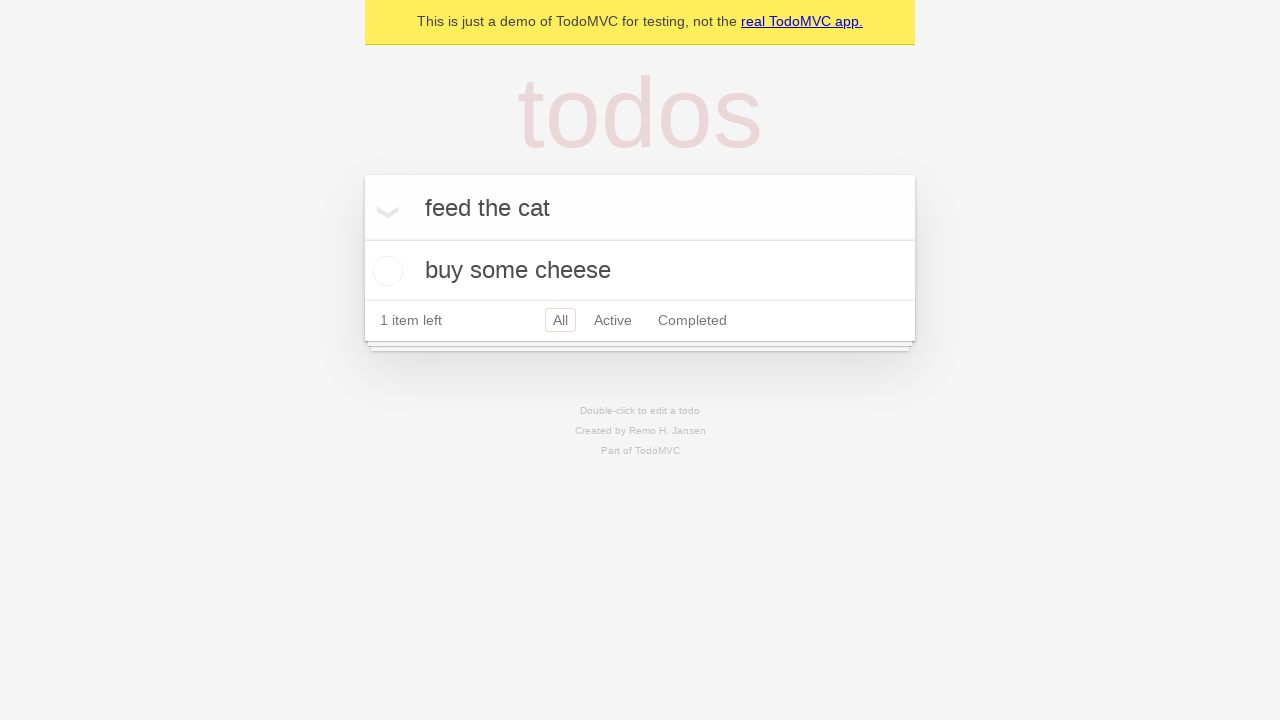

Pressed Enter to create second todo item on internal:attr=[placeholder="What needs to be done?"i]
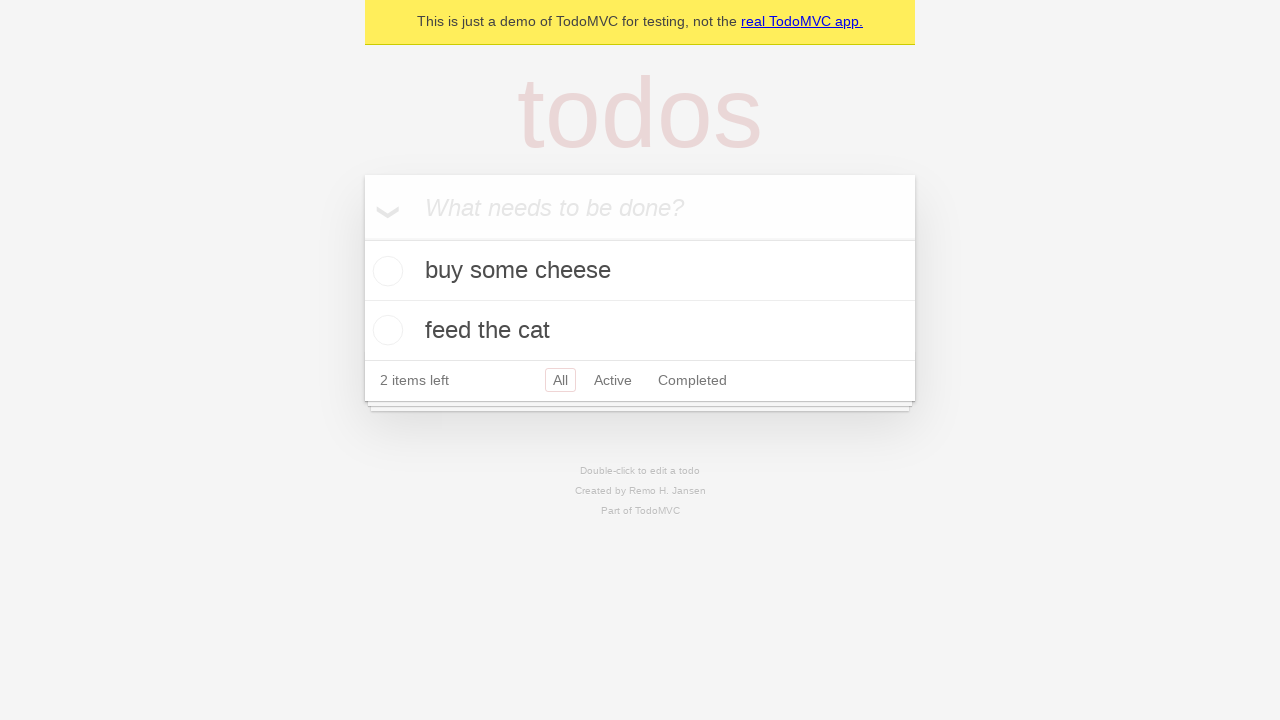

Checked checkbox for first todo item to mark it complete at (385, 271) on internal:testid=[data-testid="todo-item"s] >> nth=0 >> internal:role=checkbox
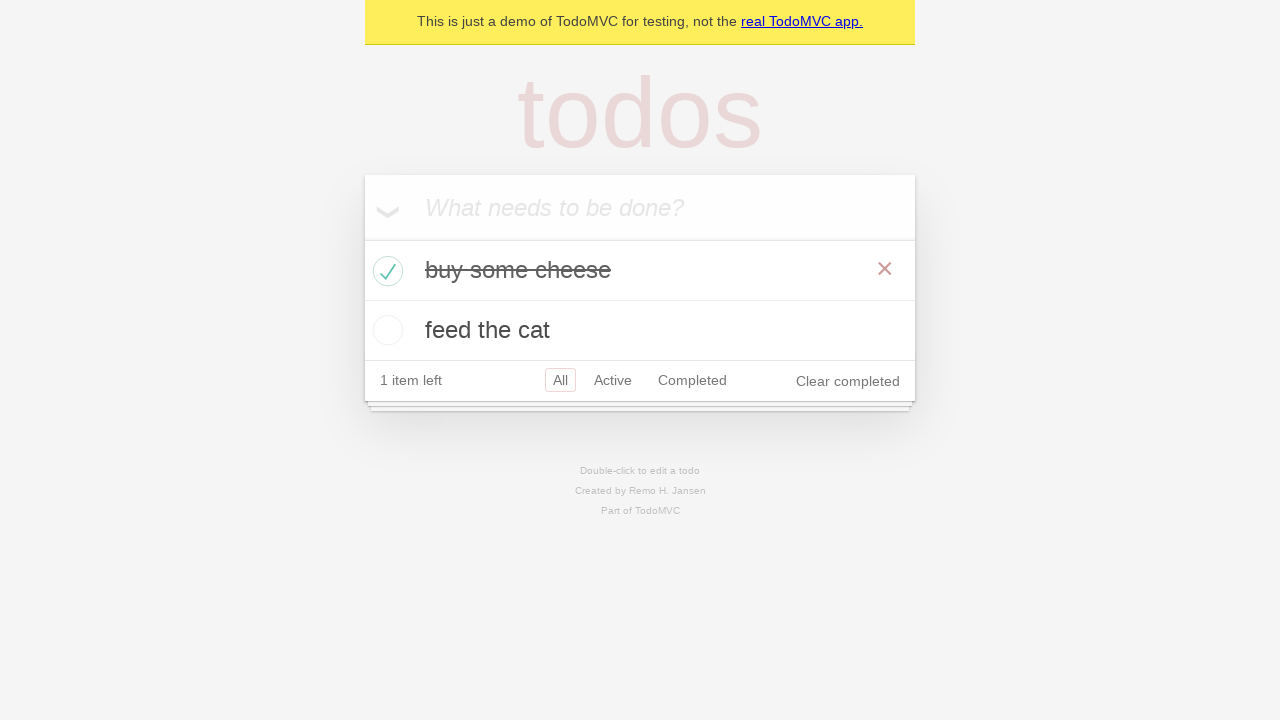

Unchecked checkbox for first todo item to mark it incomplete at (385, 271) on internal:testid=[data-testid="todo-item"s] >> nth=0 >> internal:role=checkbox
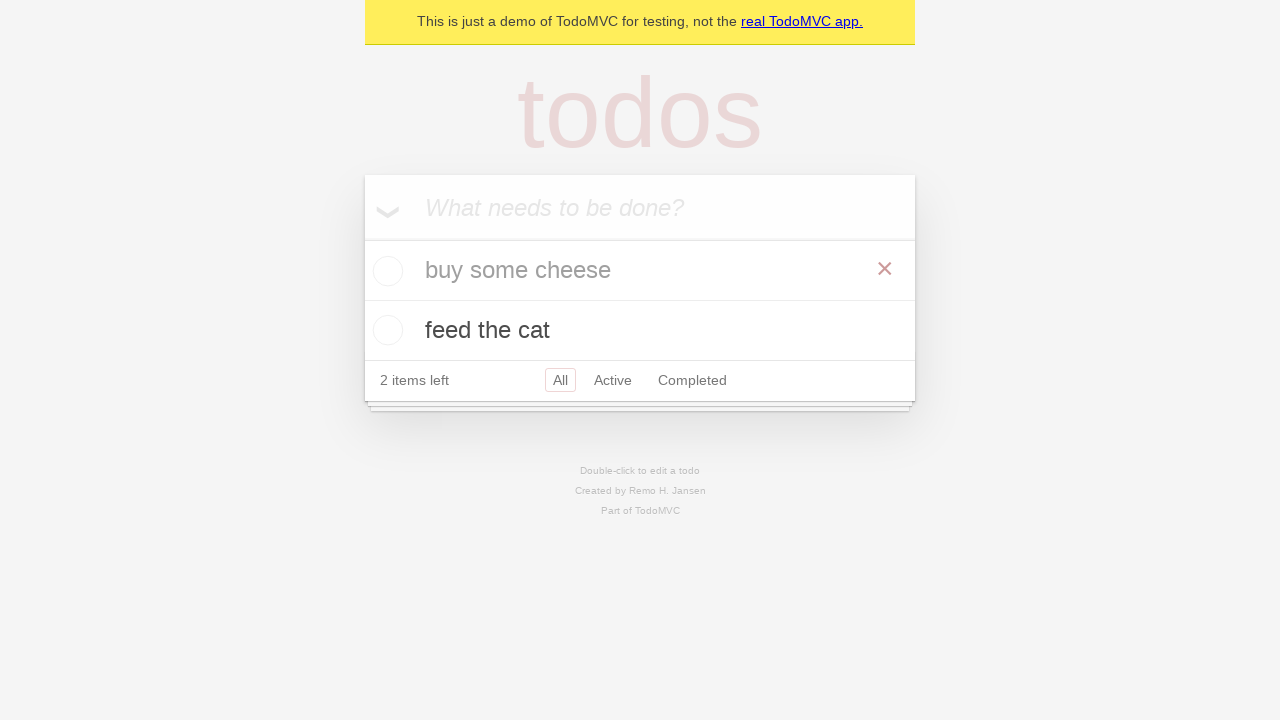

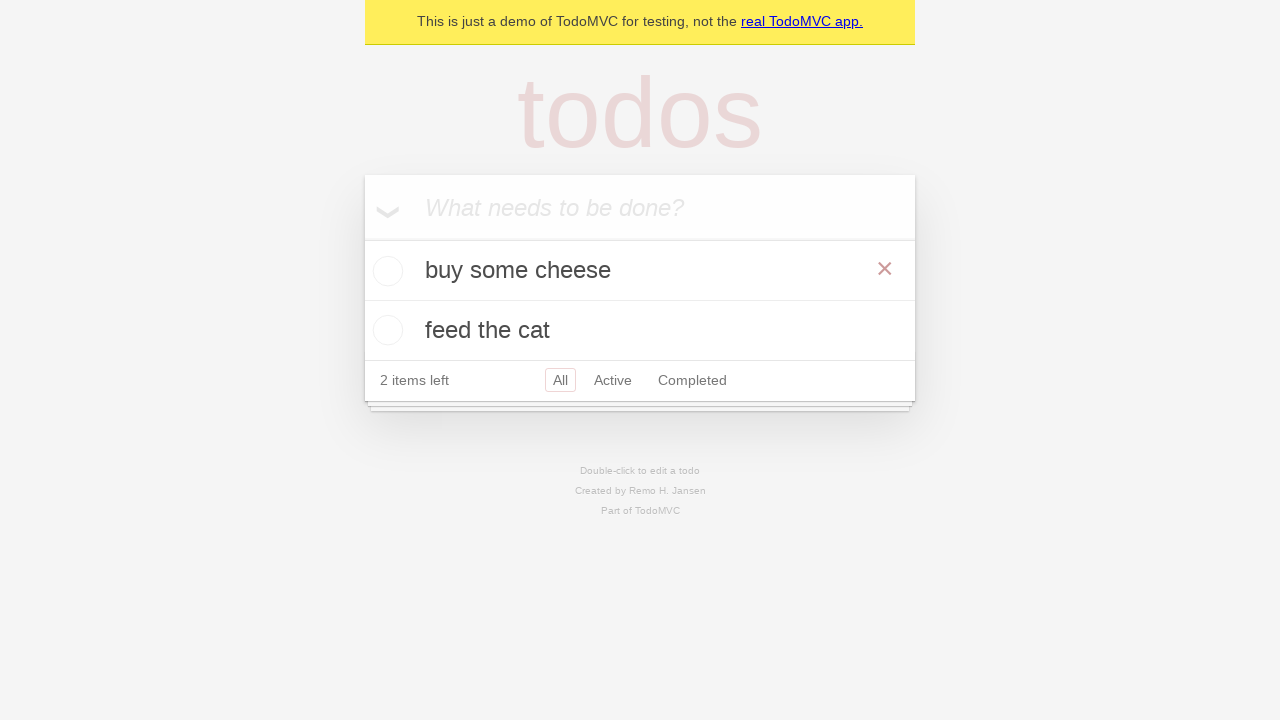